Verifies that the Reading hobby checkbox is visible on the form

Starting URL: https://demoqa.com/automation-practice-form

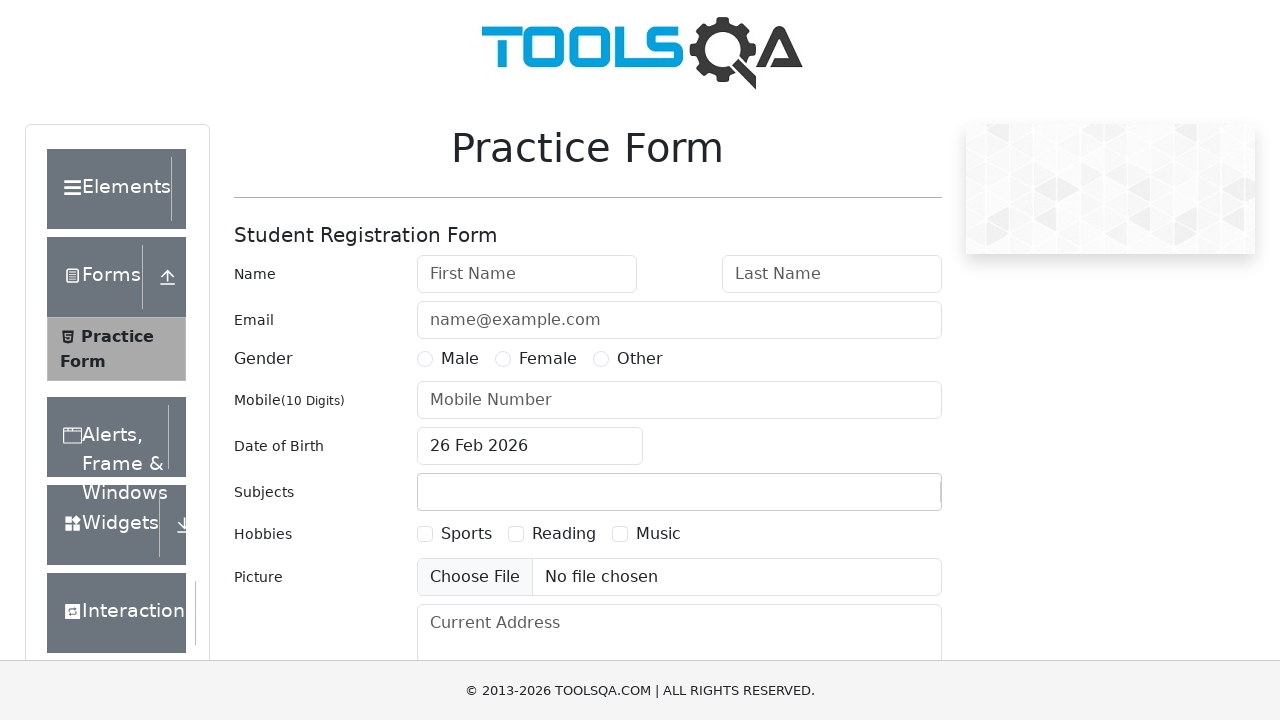

Waited for Reading hobby checkbox to become visible
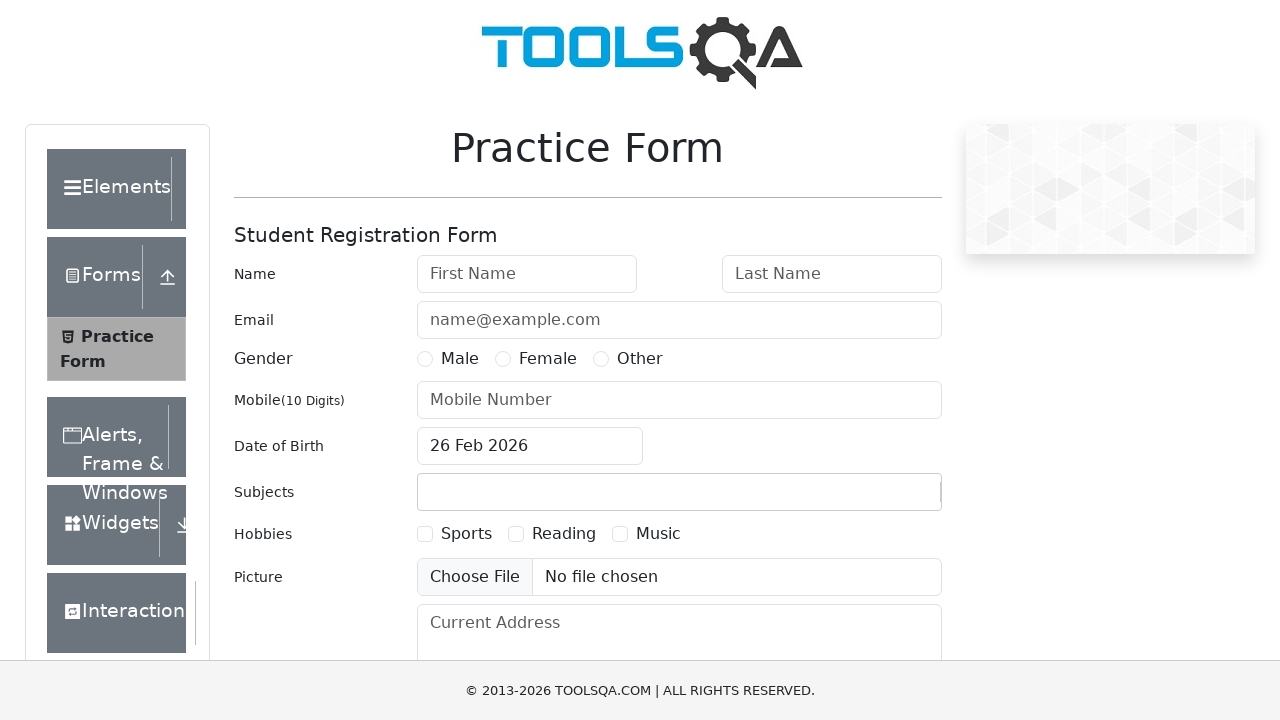

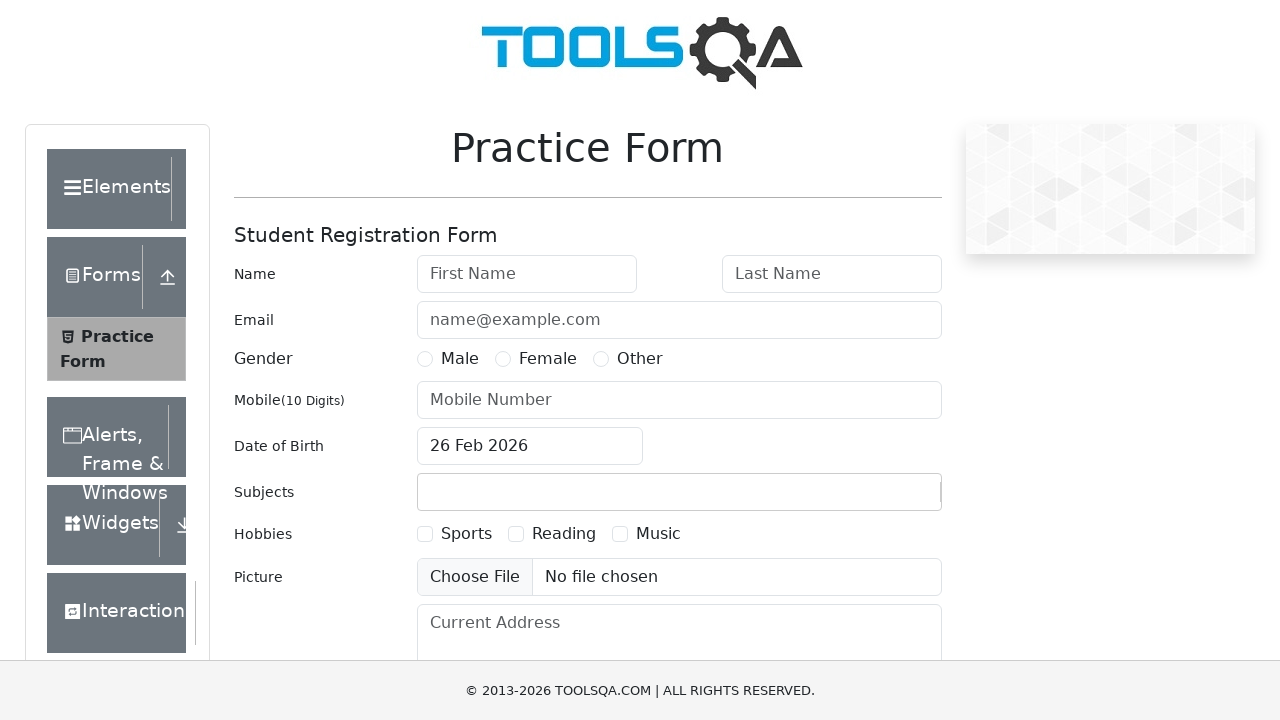